Navigates to the alerts demo page, scrolls to the prompt button element, and clicks it to trigger a prompt alert

Starting URL: https://demoqa.com/alerts

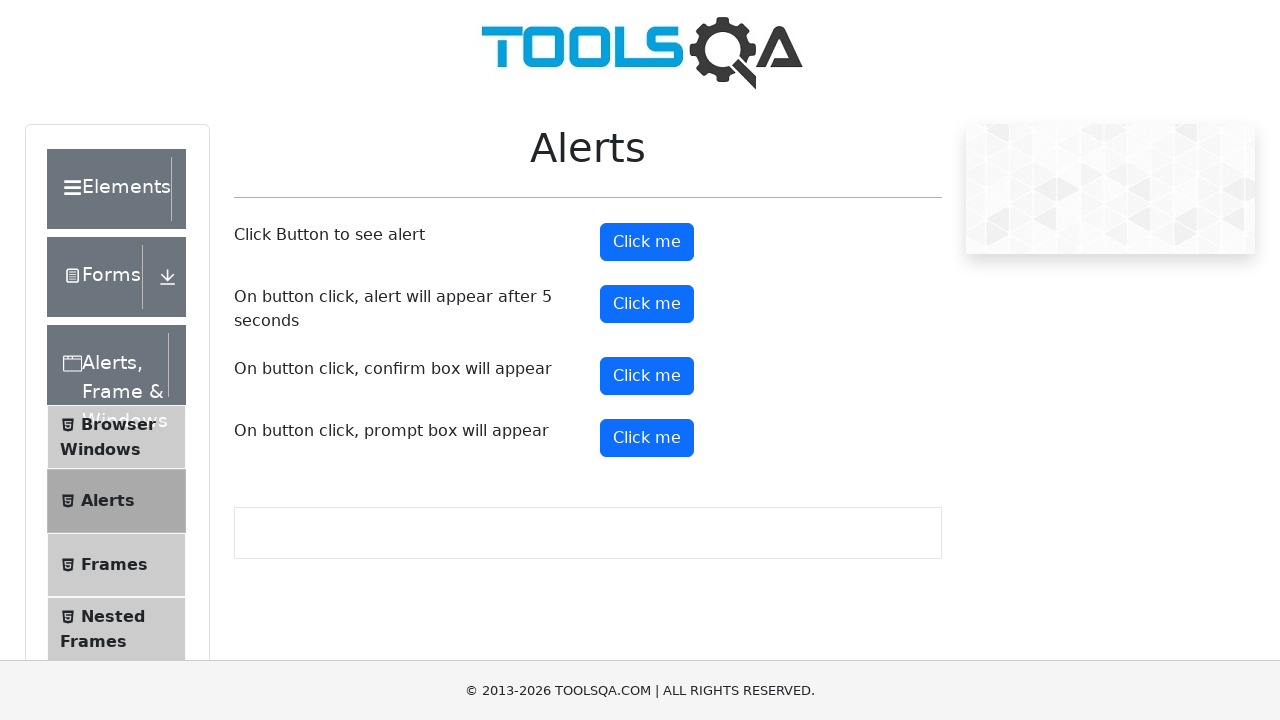

Located the prompt button element
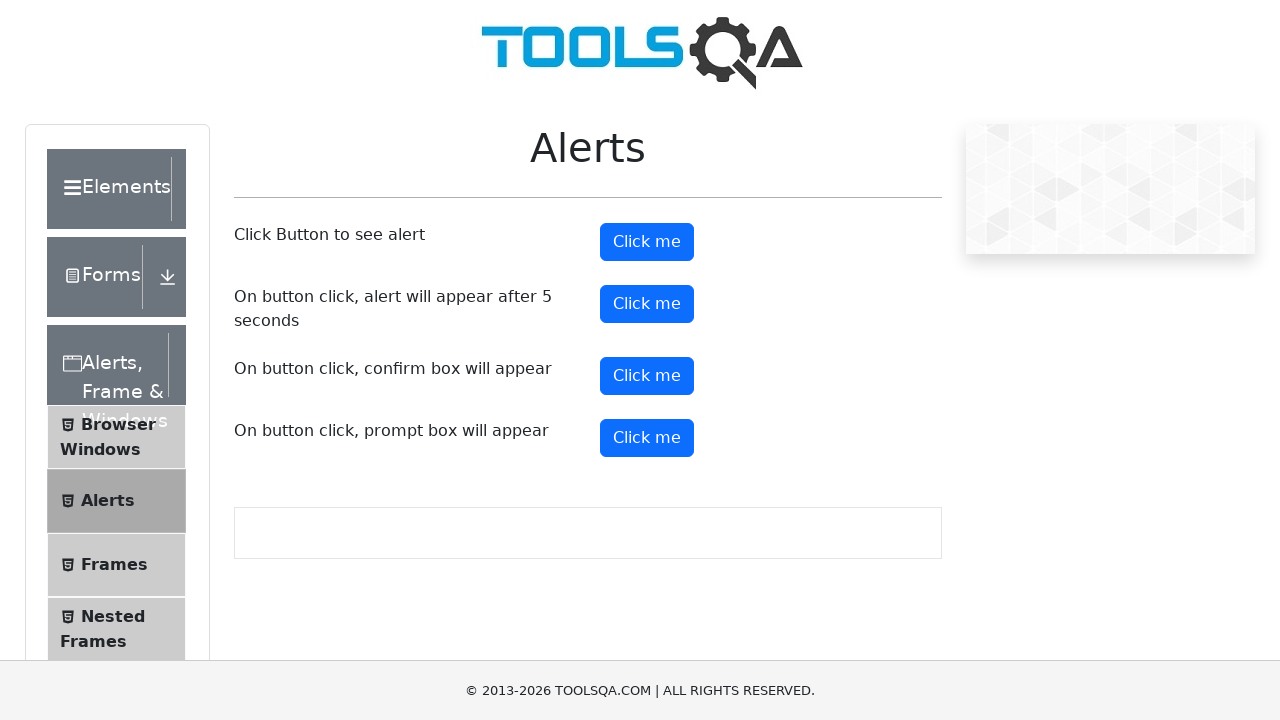

Scrolled to the prompt button element
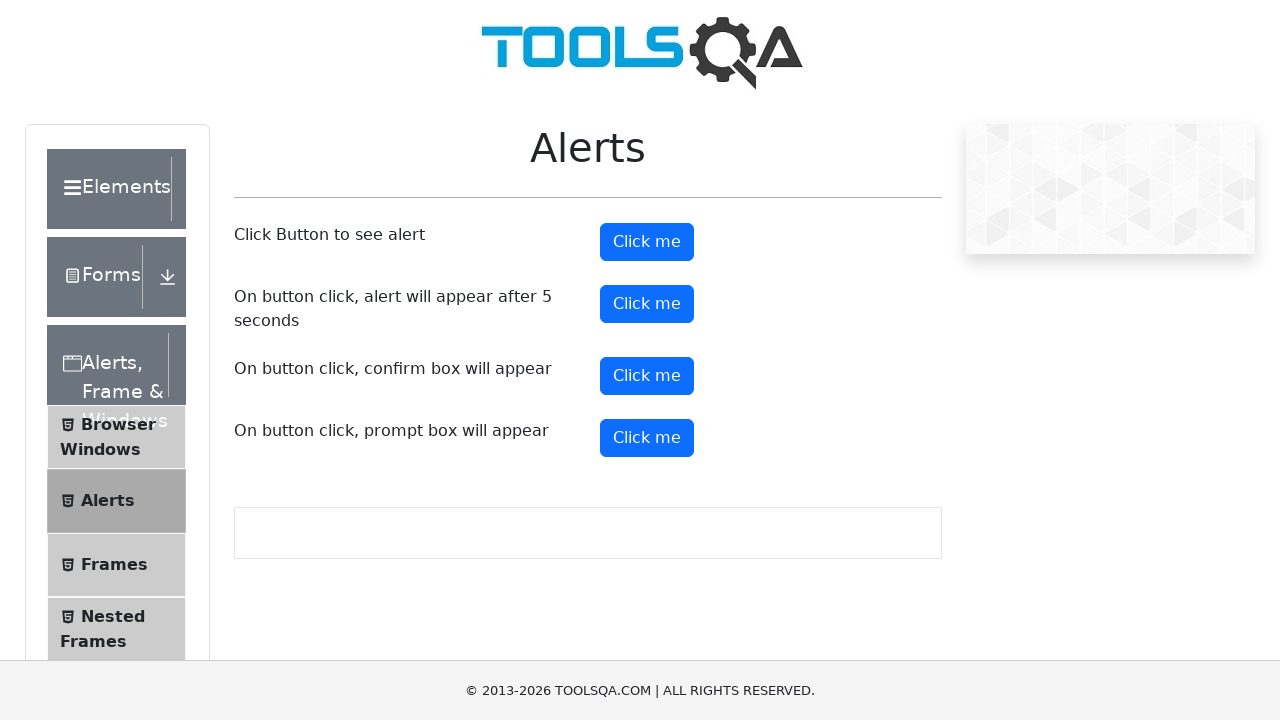

Clicked the prompt button to trigger the alert at (647, 438) on #promtButton
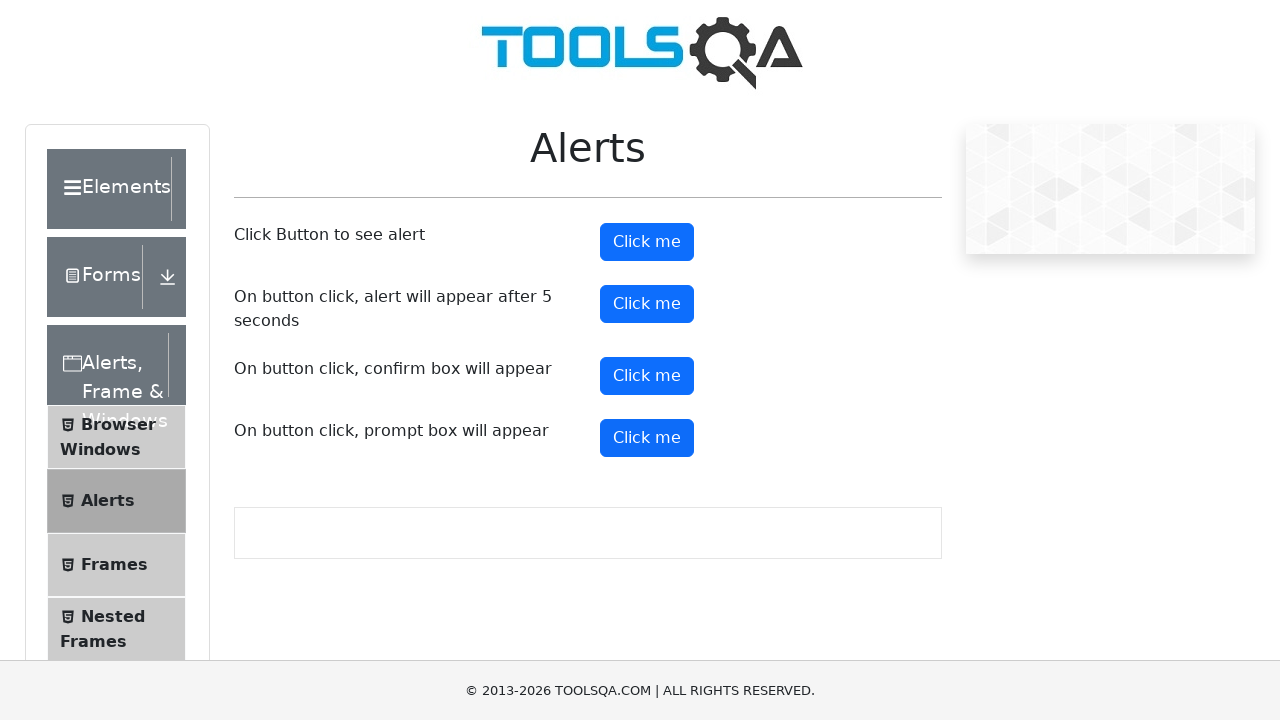

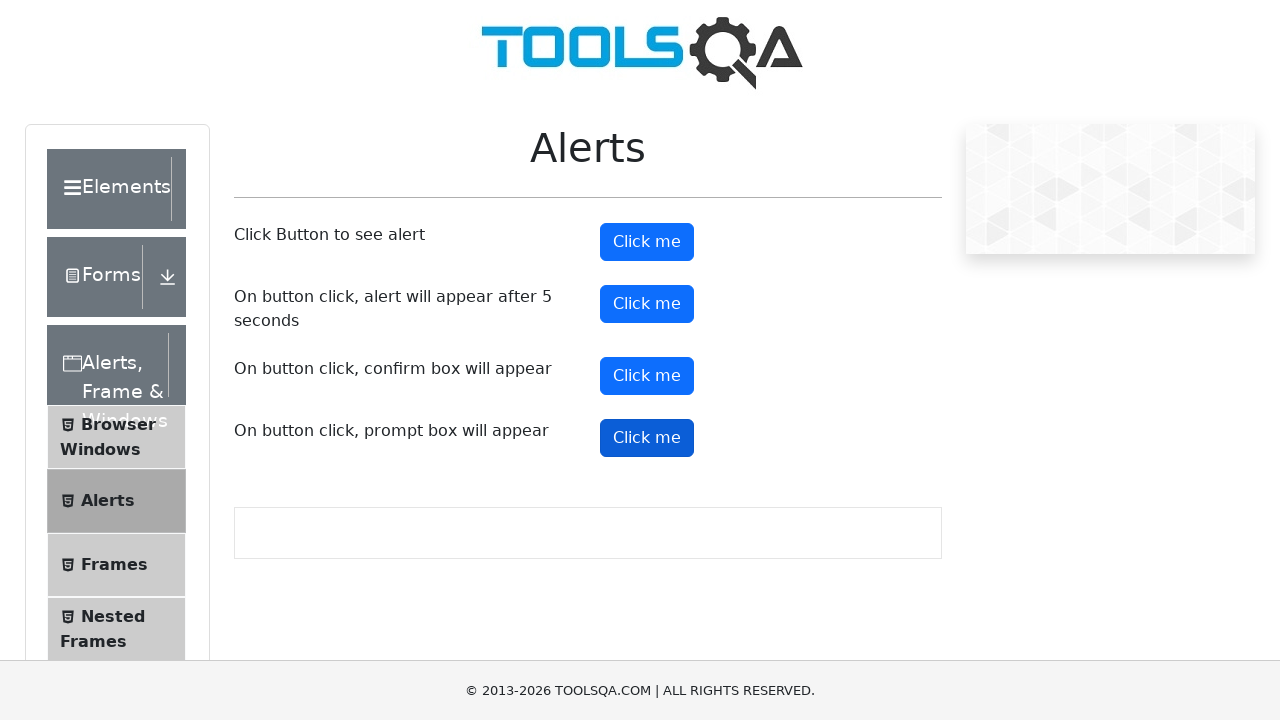